Tests navigating to the Team submenu page and verifies that team member images are displayed

Starting URL: https://www.99-bottles-of-beer.net/

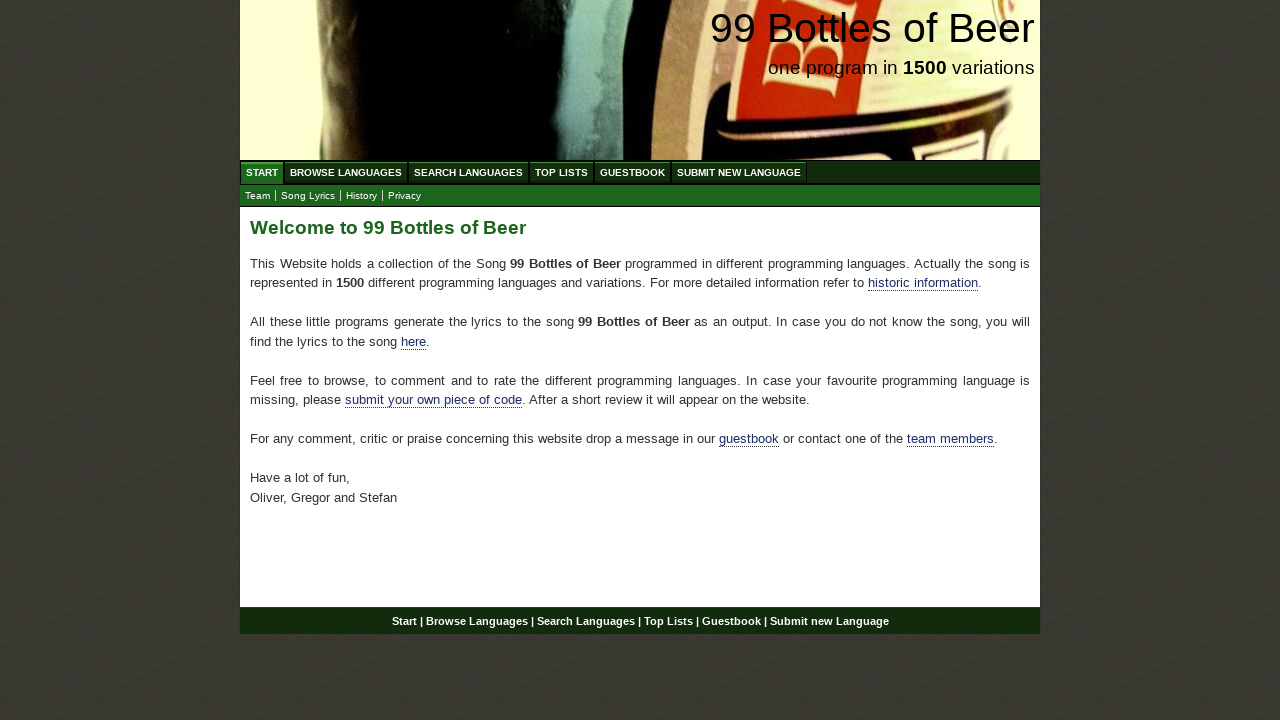

Clicked on Team submenu link at (258, 196) on xpath=//ul[@id='submenu']/li/a[@href='team.html']
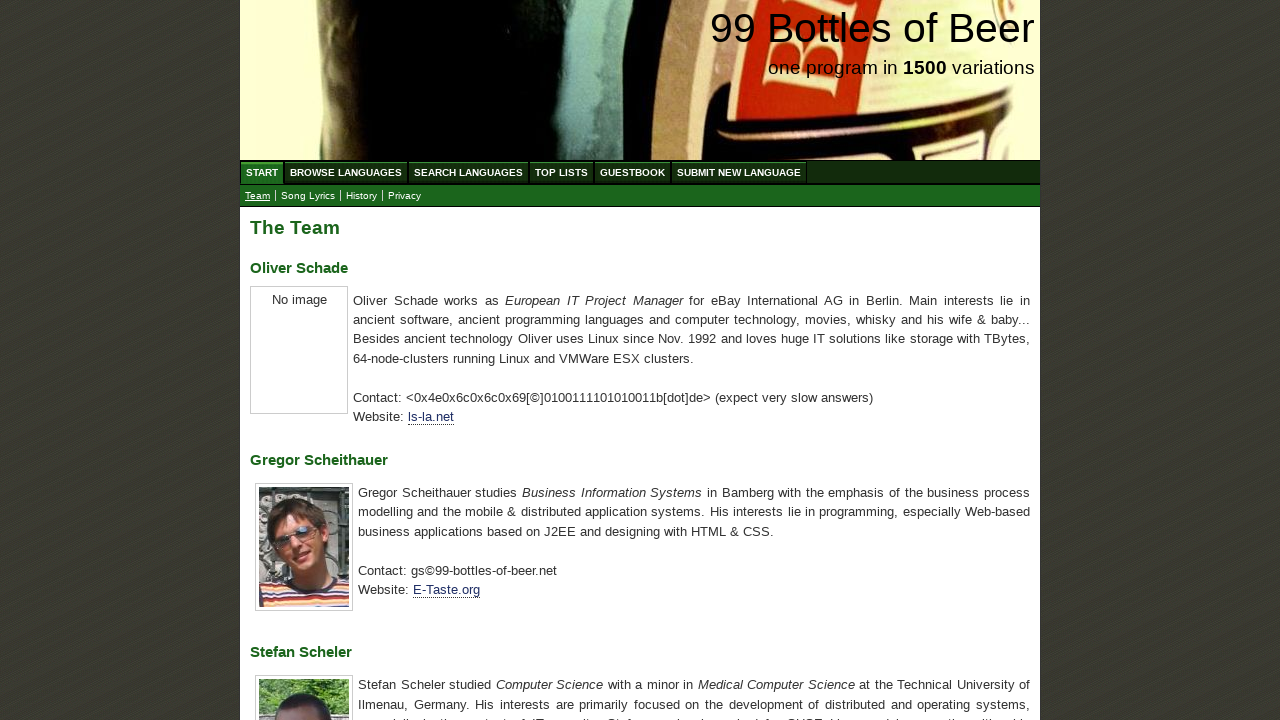

Waited for Gregor Scheithauer's team member image to be displayed
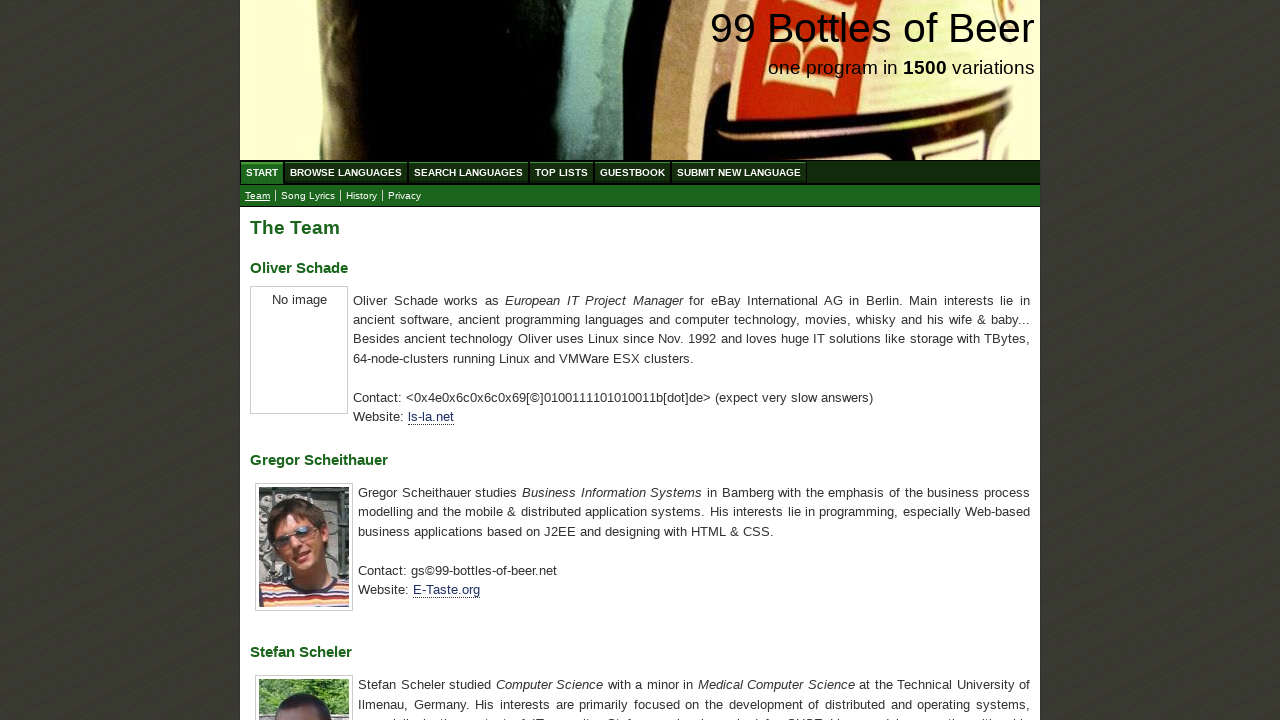

Waited for Stefan Scheler's team member image to be displayed
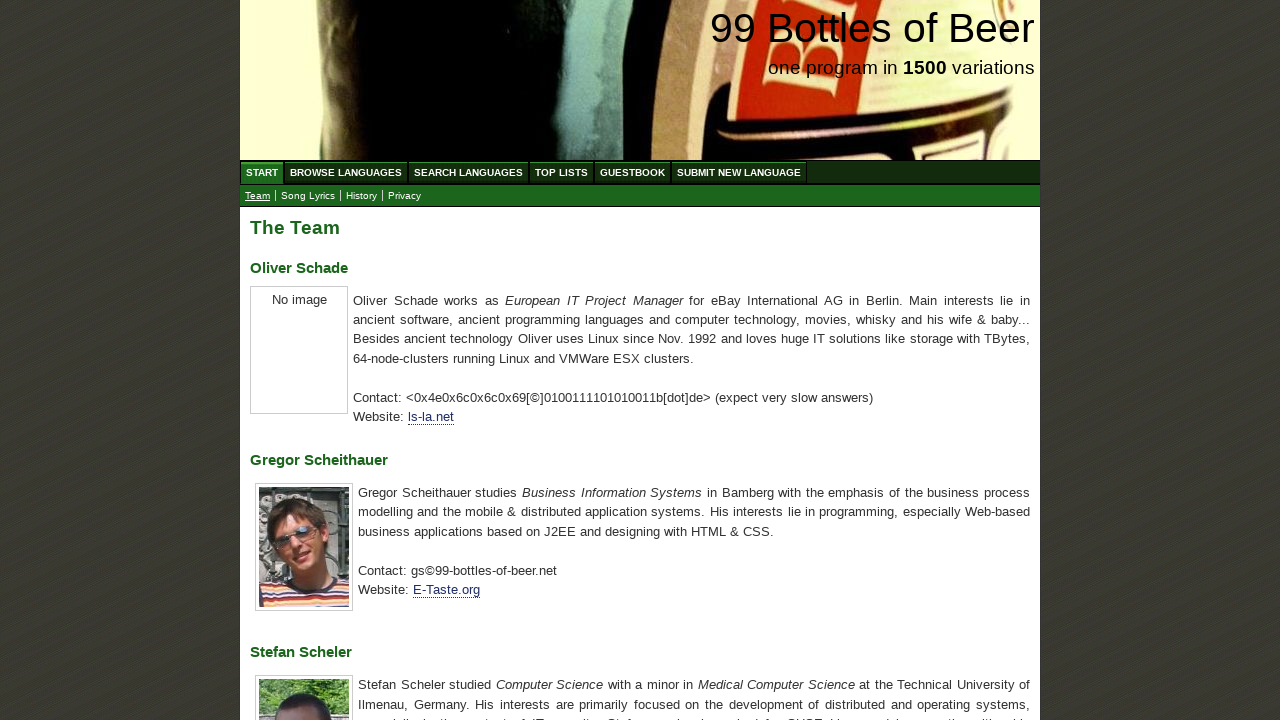

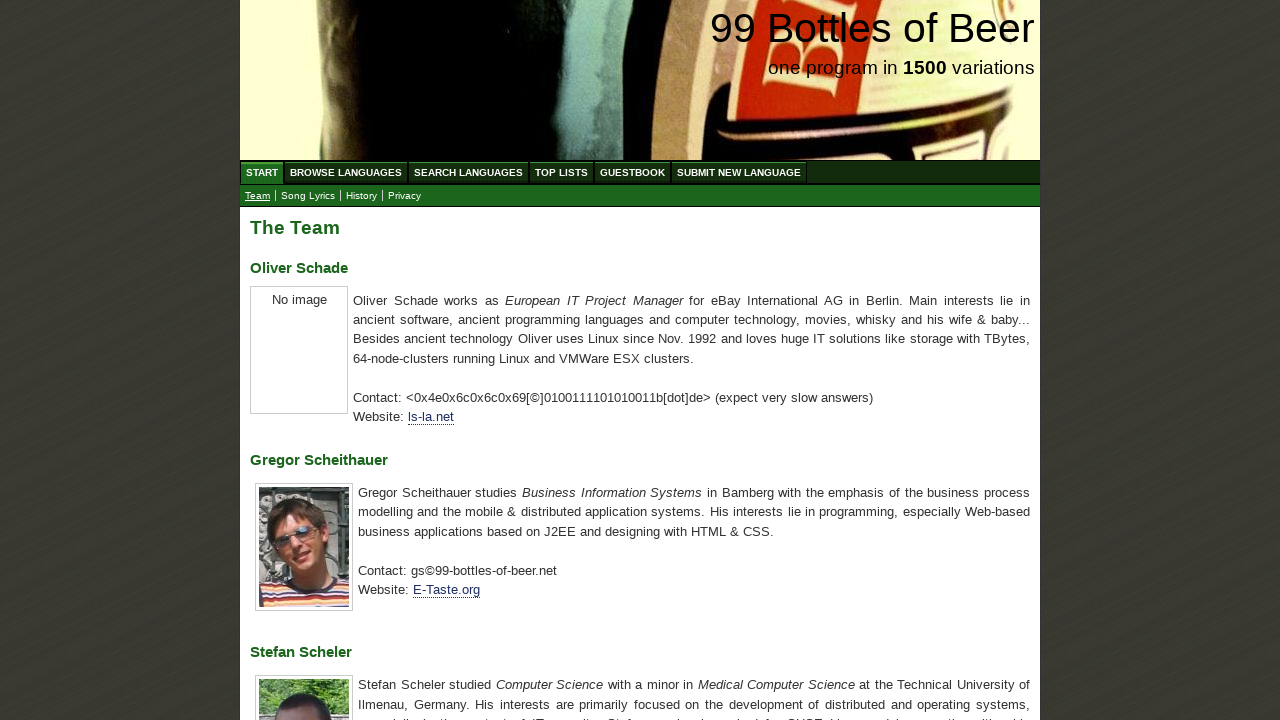